Tests slider interaction by moving the slider element horizontally using mouse actions

Starting URL: https://demoqa.com/slider/

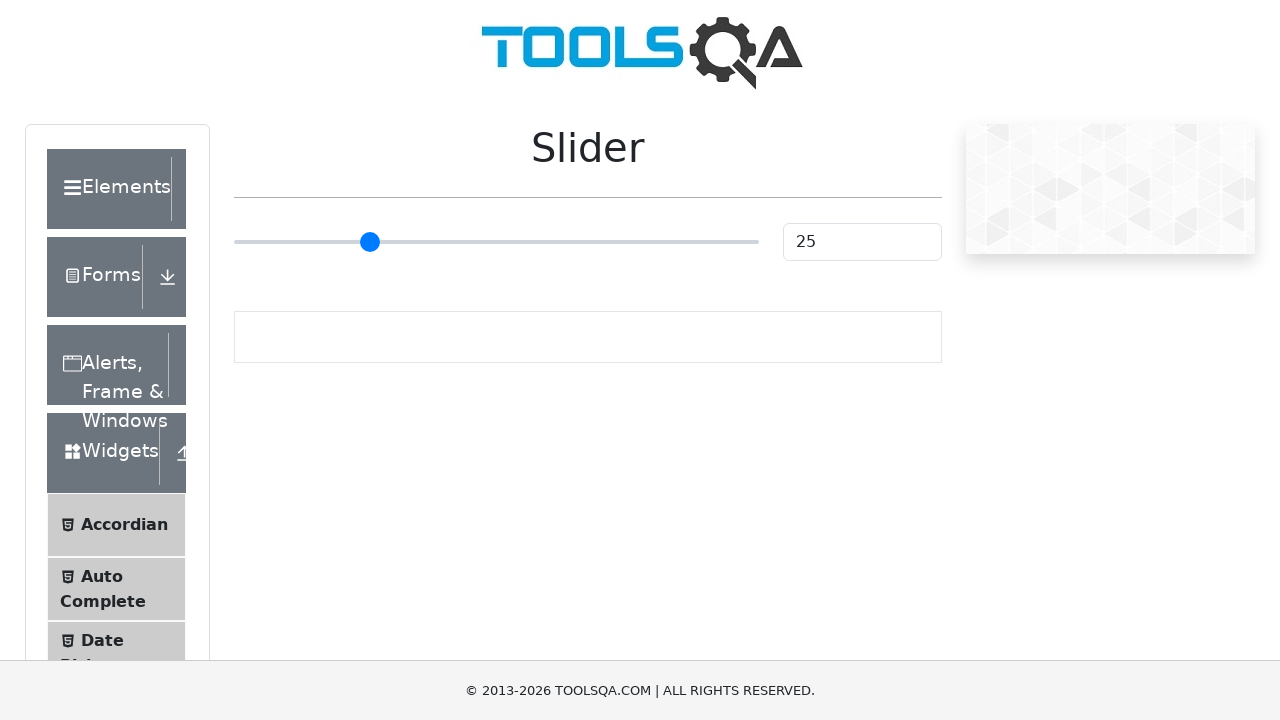

Waited for slider element to be visible
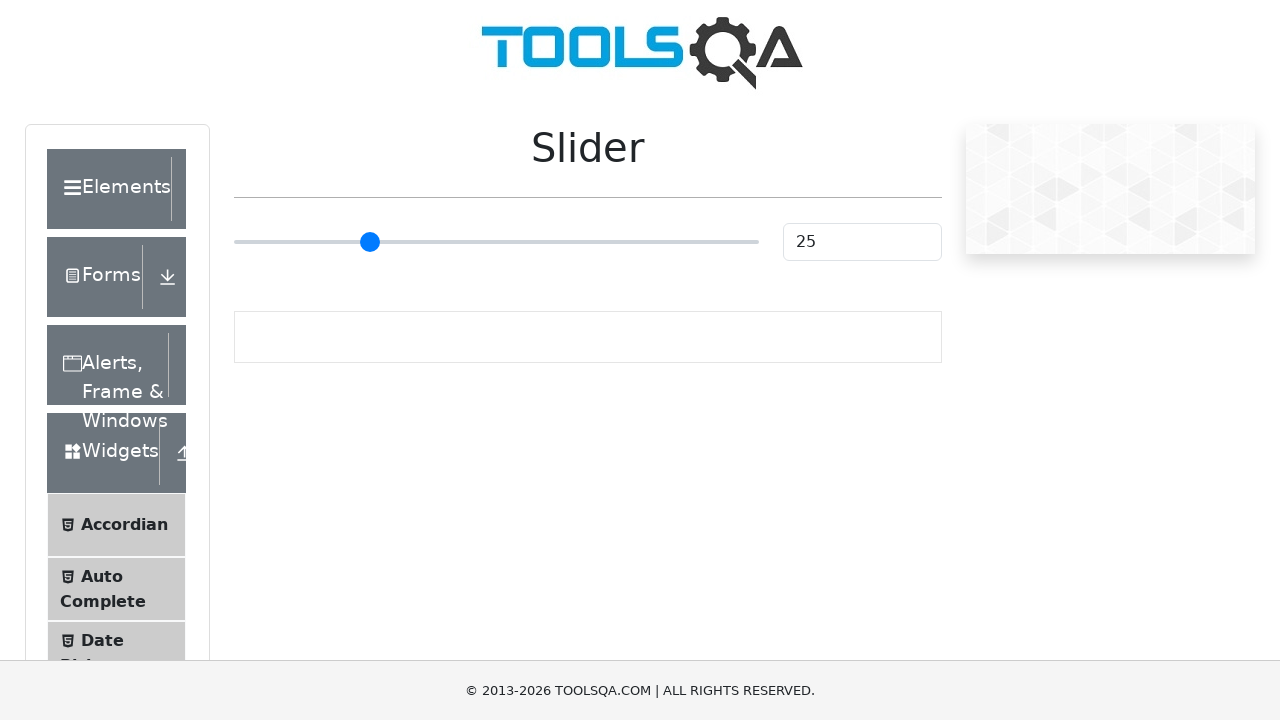

Located the slider element
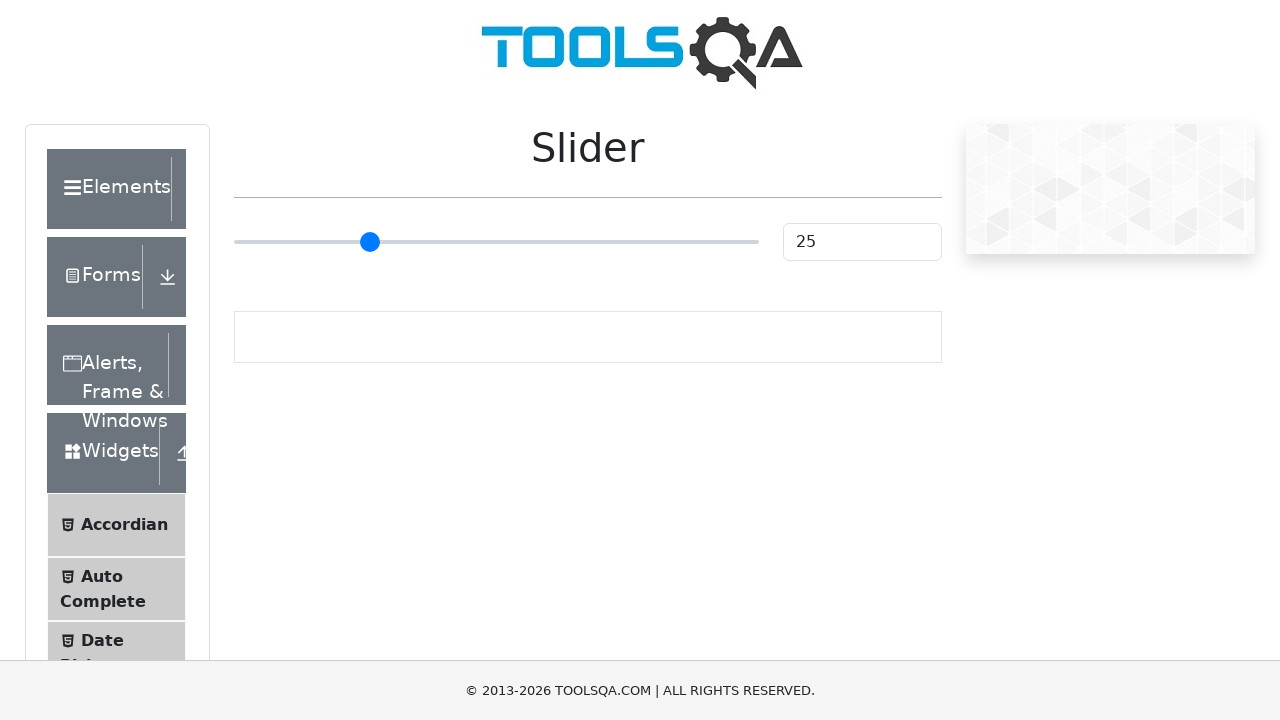

Clicked on the slider to focus it at (496, 242) on input.range-slider.range-slider--primary
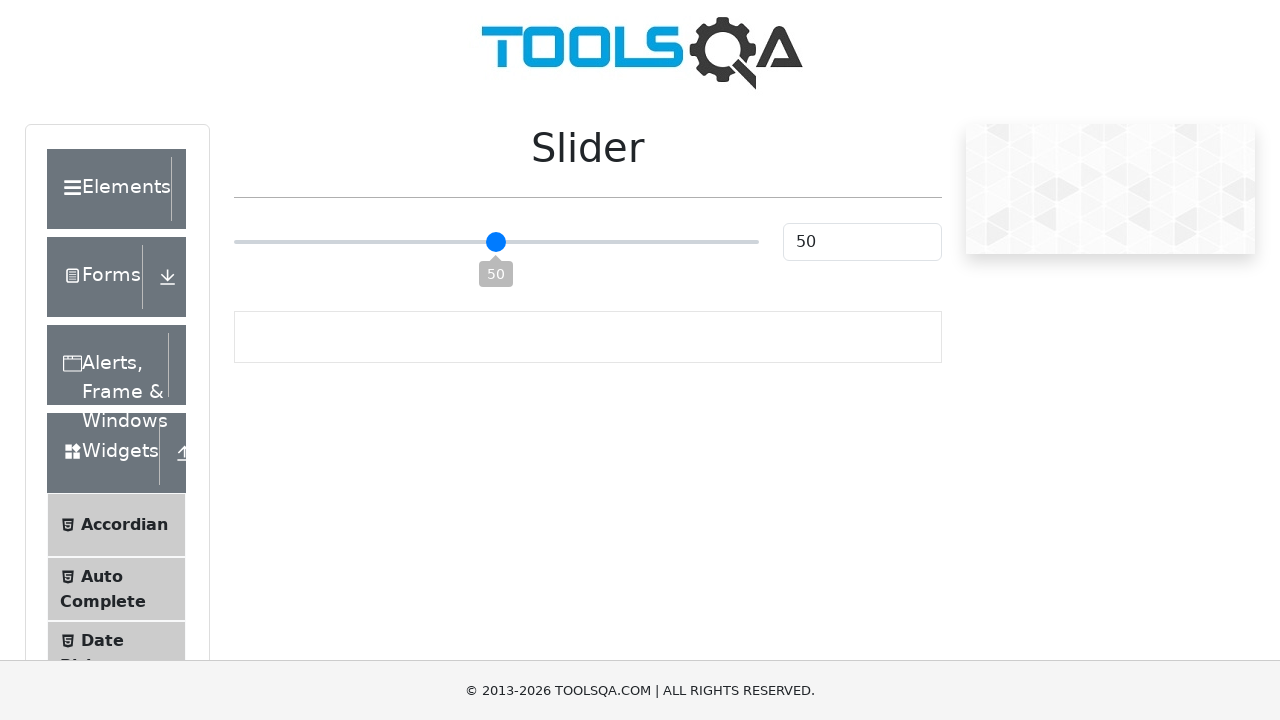

Moved mouse to center of slider at (496, 242)
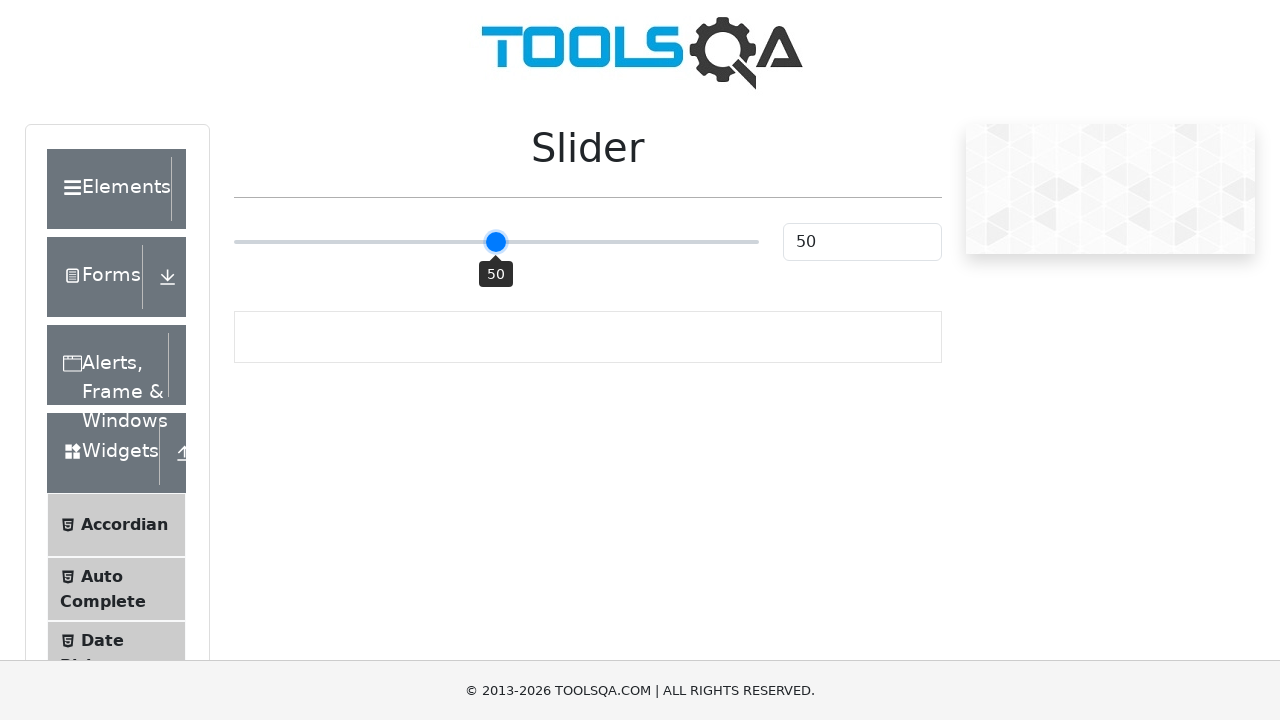

Mouse button pressed down on slider at (496, 242)
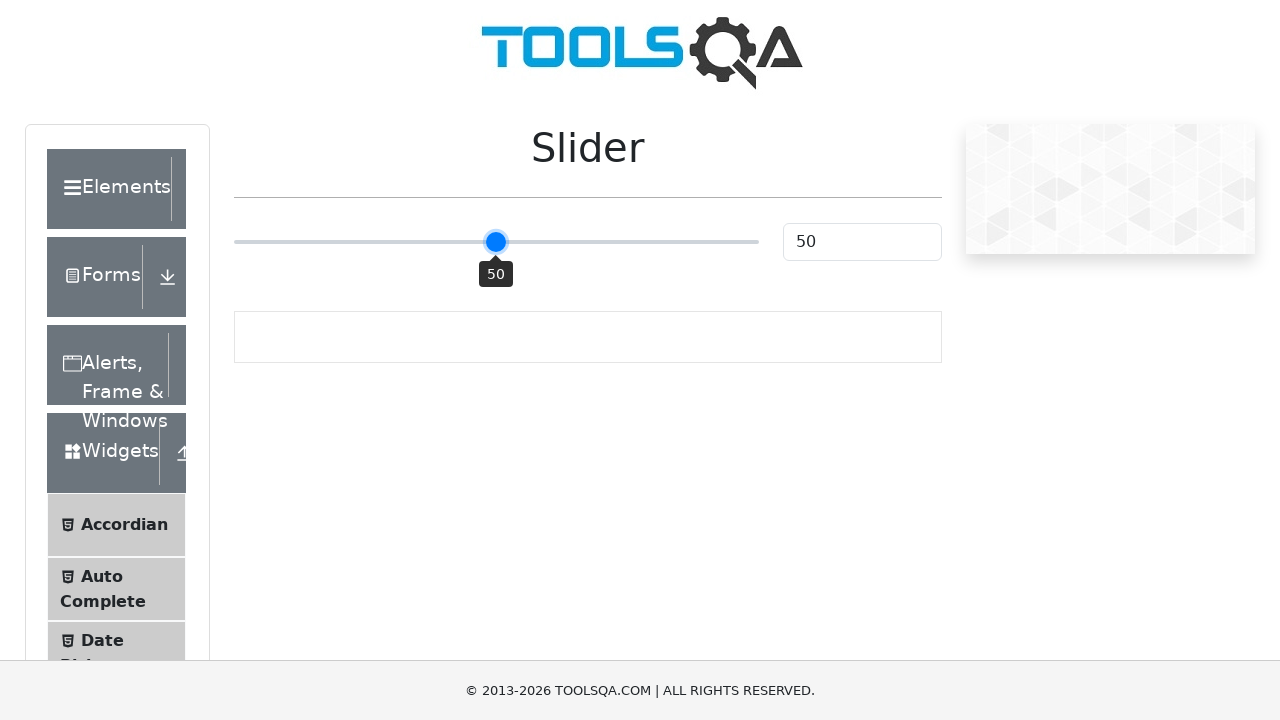

Dragged slider 50 pixels to the right at (546, 242)
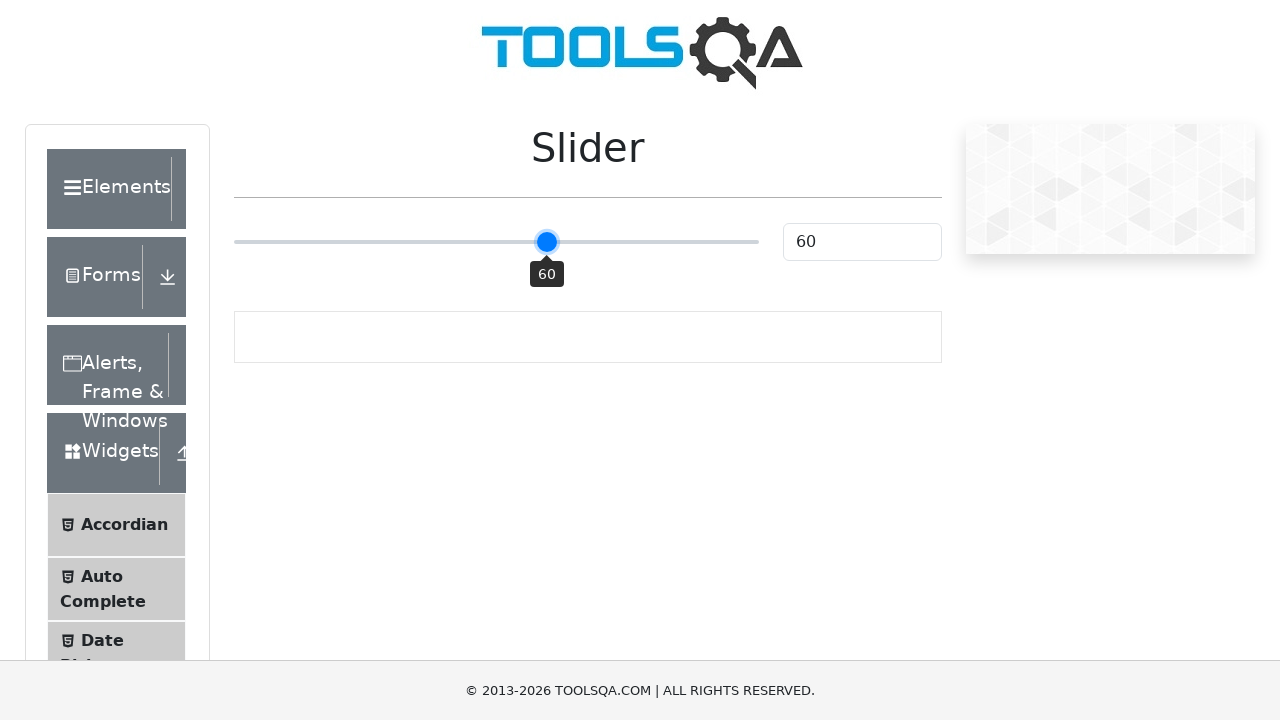

Mouse button released, slider movement complete at (546, 242)
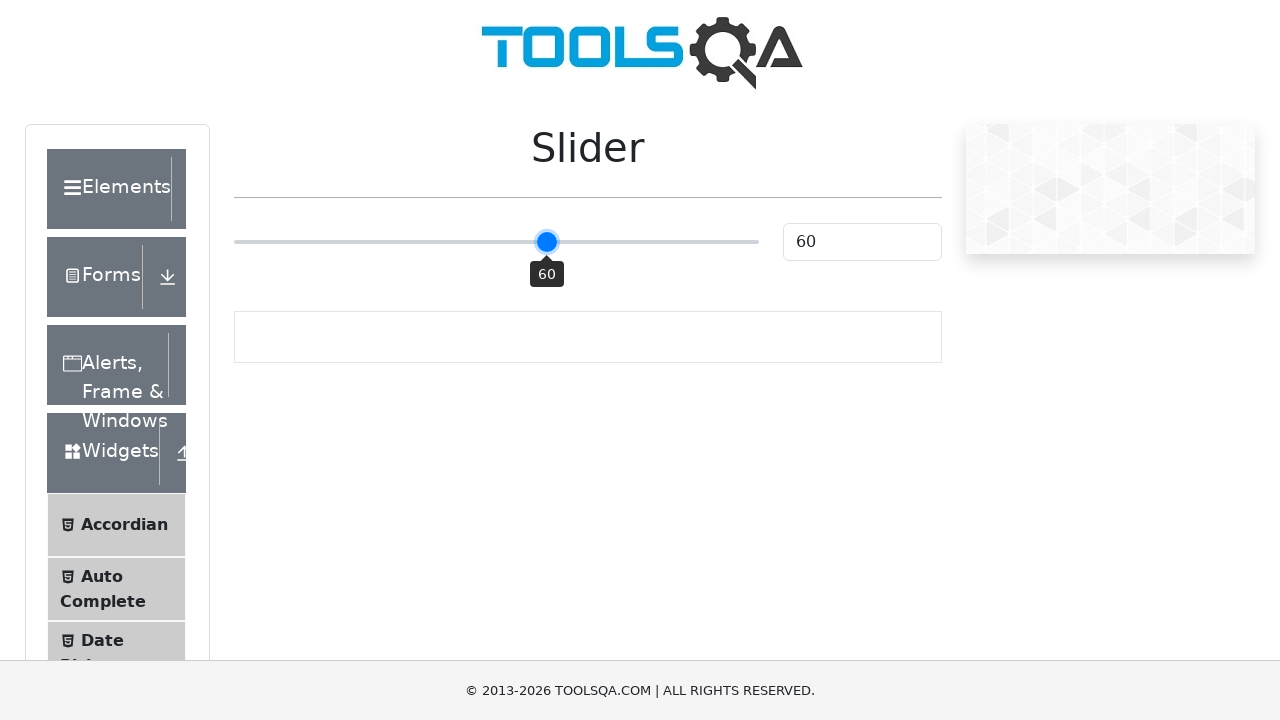

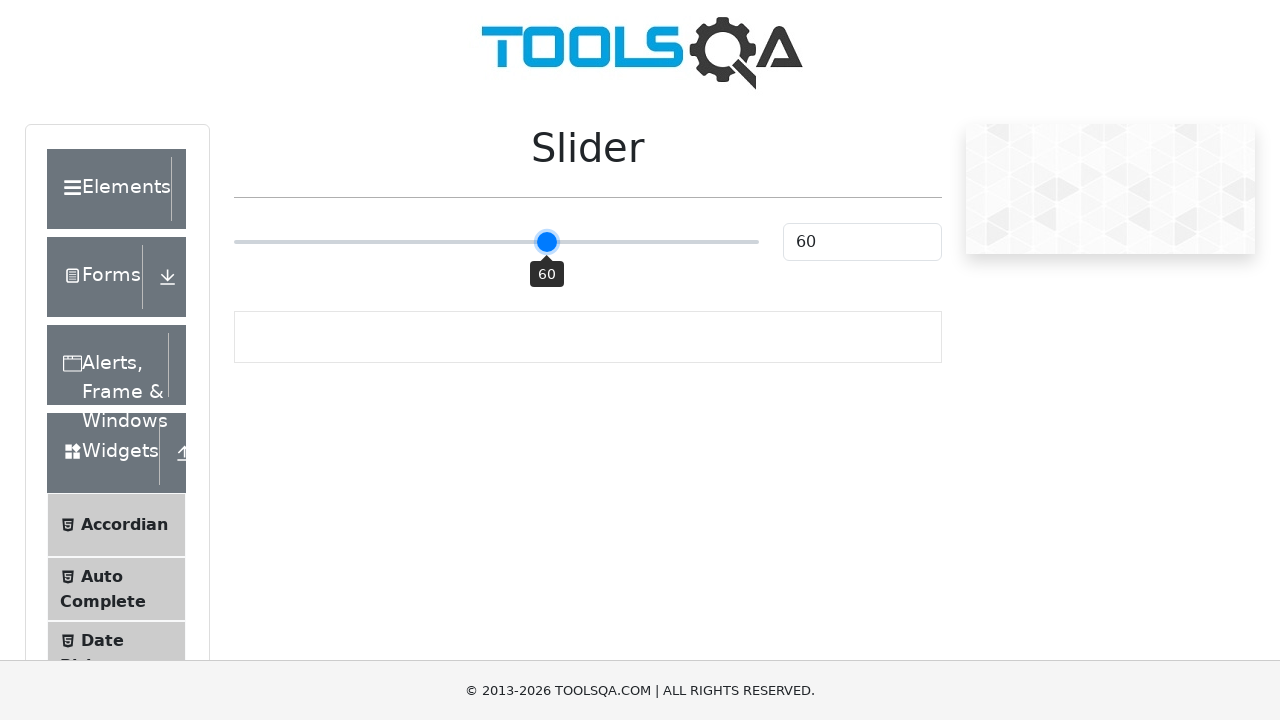